Tests checkbox functionality by verifying the second checkbox is initially checked, then clicking it to uncheck it and verifying the state changed.

Starting URL: https://the-internet.herokuapp.com/checkboxes

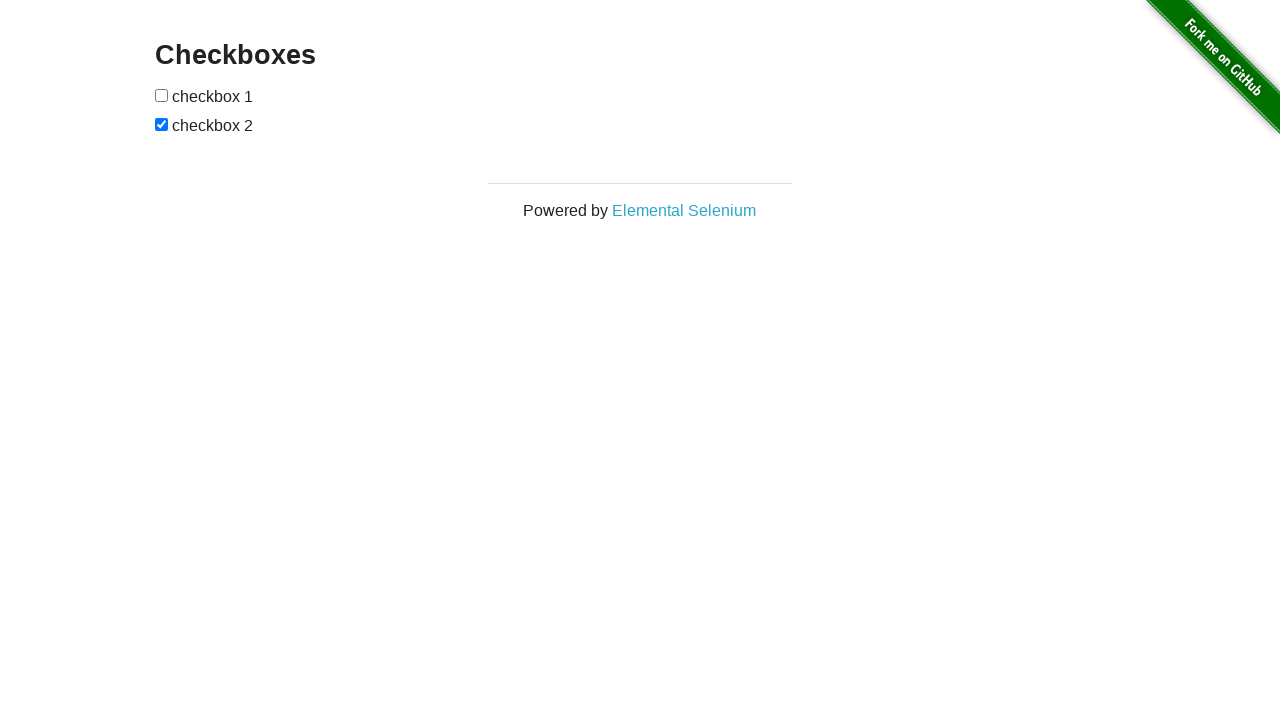

Located the second checkbox element
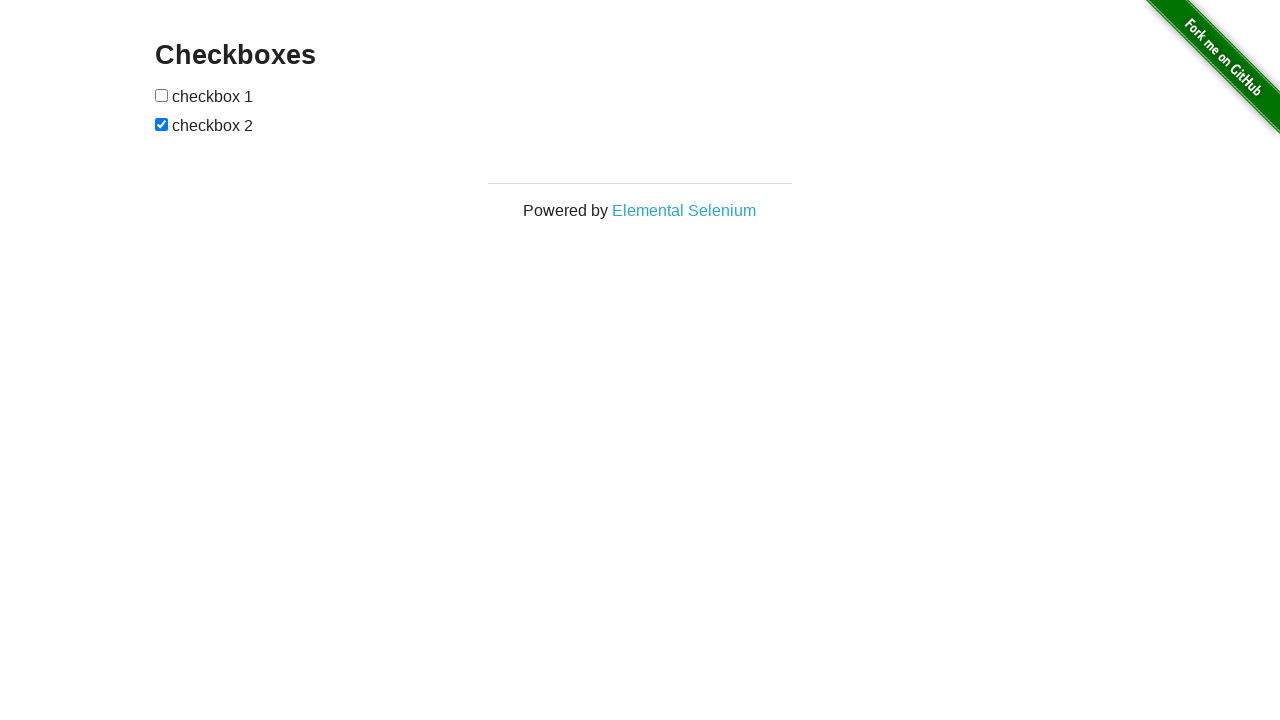

Verified second checkbox is initially checked
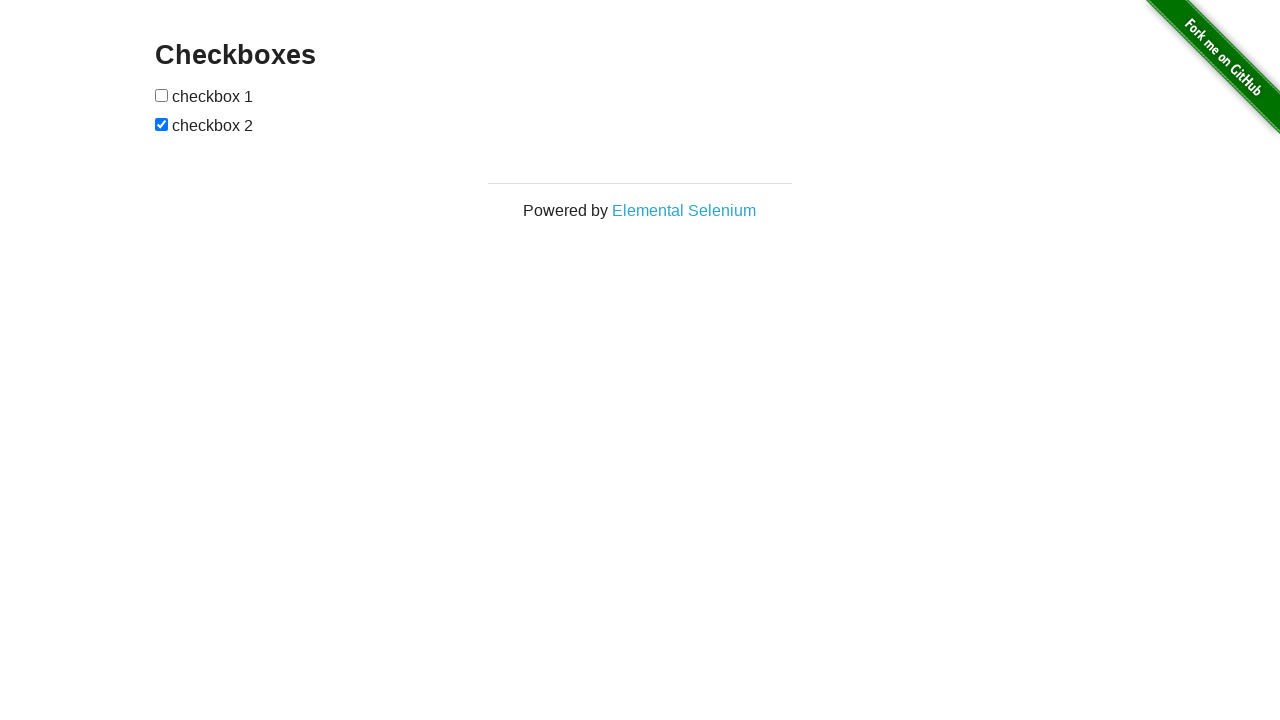

Clicked second checkbox to uncheck it at (162, 124) on xpath=//input[@type='checkbox'] >> nth=1
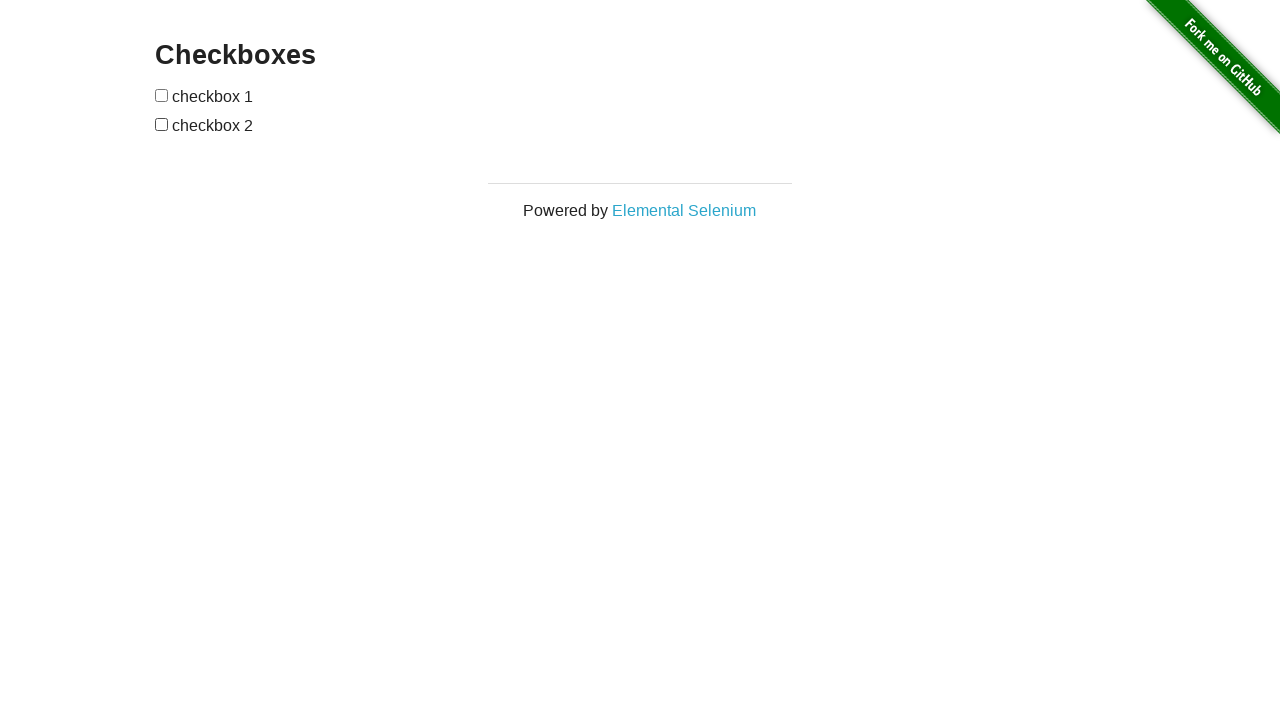

Verified second checkbox is now unchecked
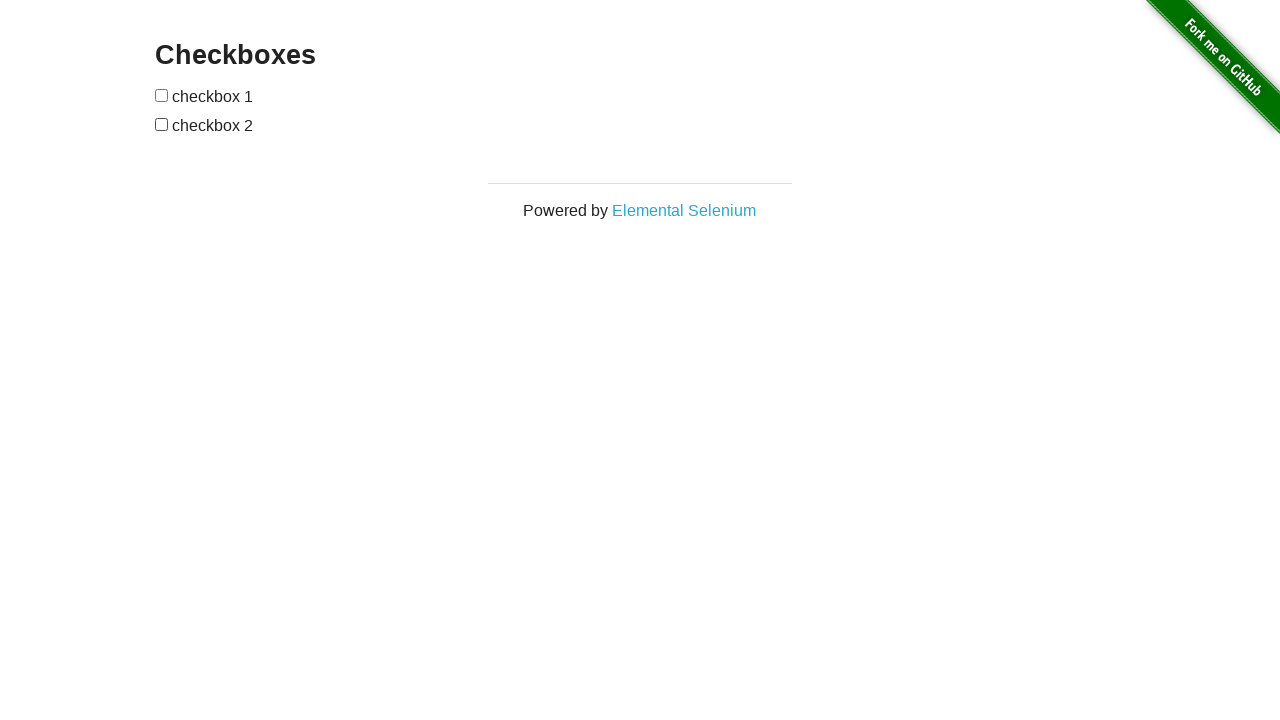

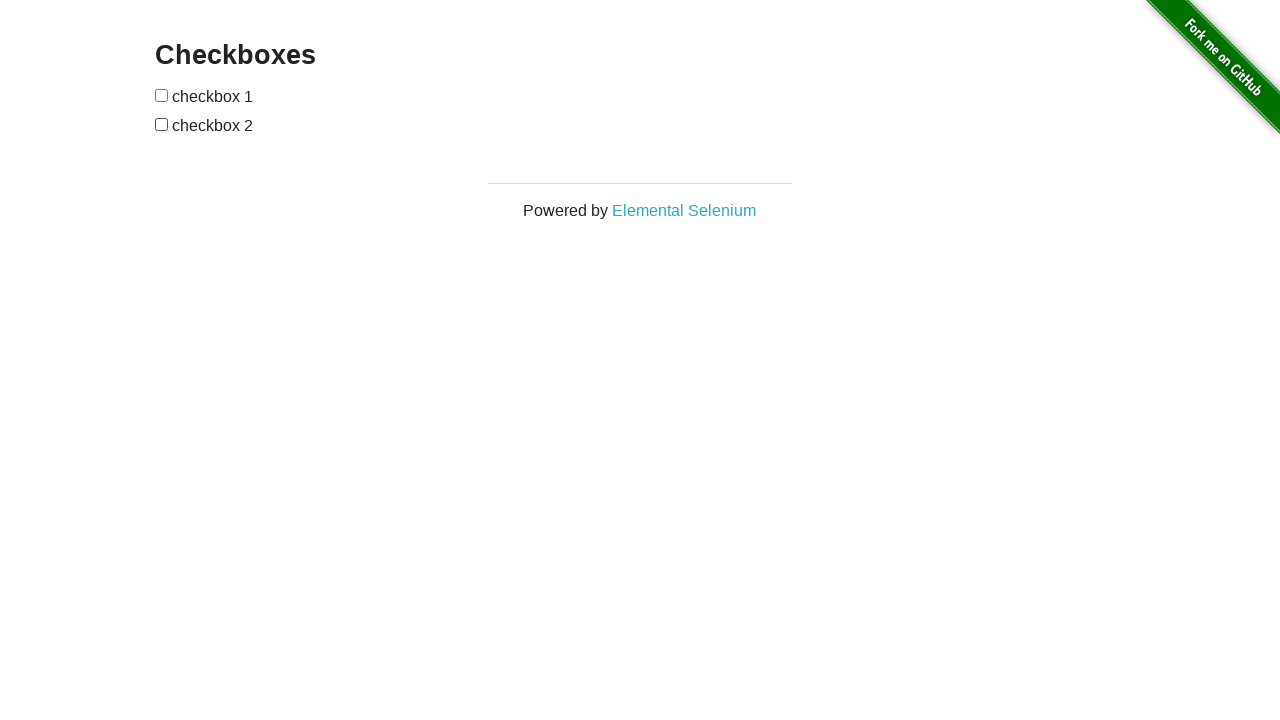